Tests login functionality on SauceDemo by filling in username and password fields and clicking the login button

Starting URL: https://www.saucedemo.com/v1/

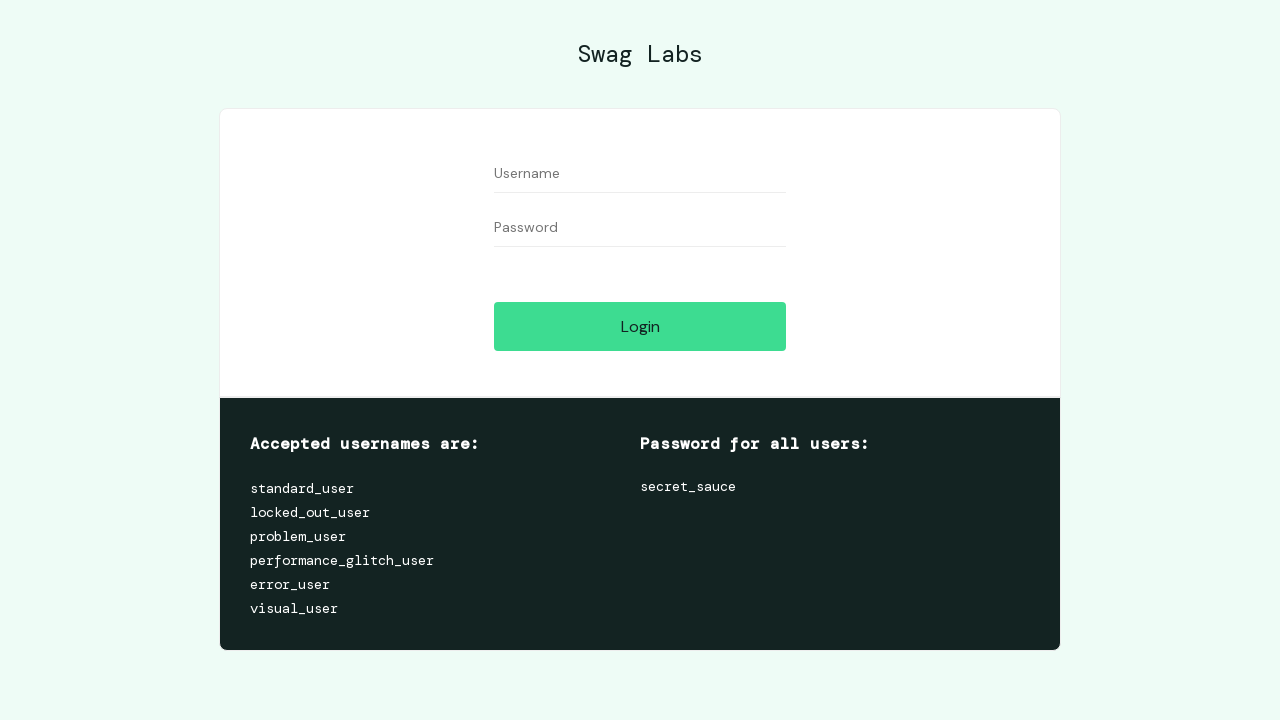

Filled username field with 'standard_user' on #user-name
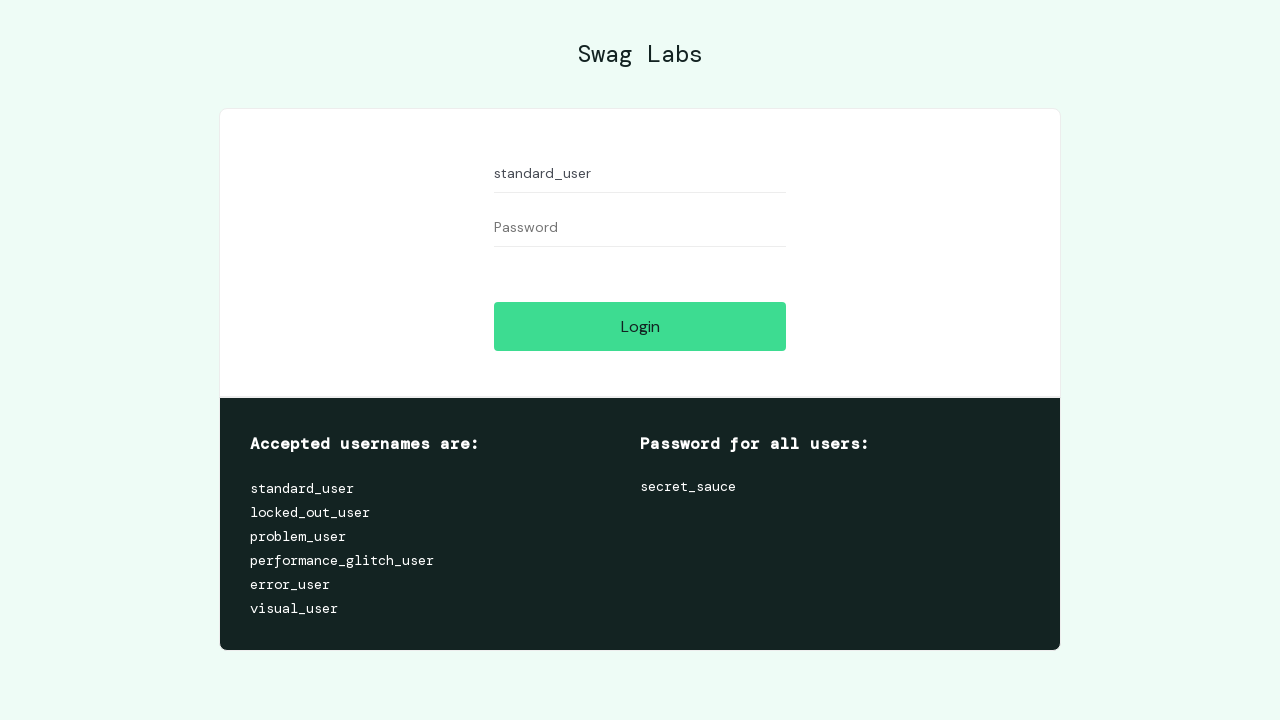

Filled password field with 'secret_sauce' on #password
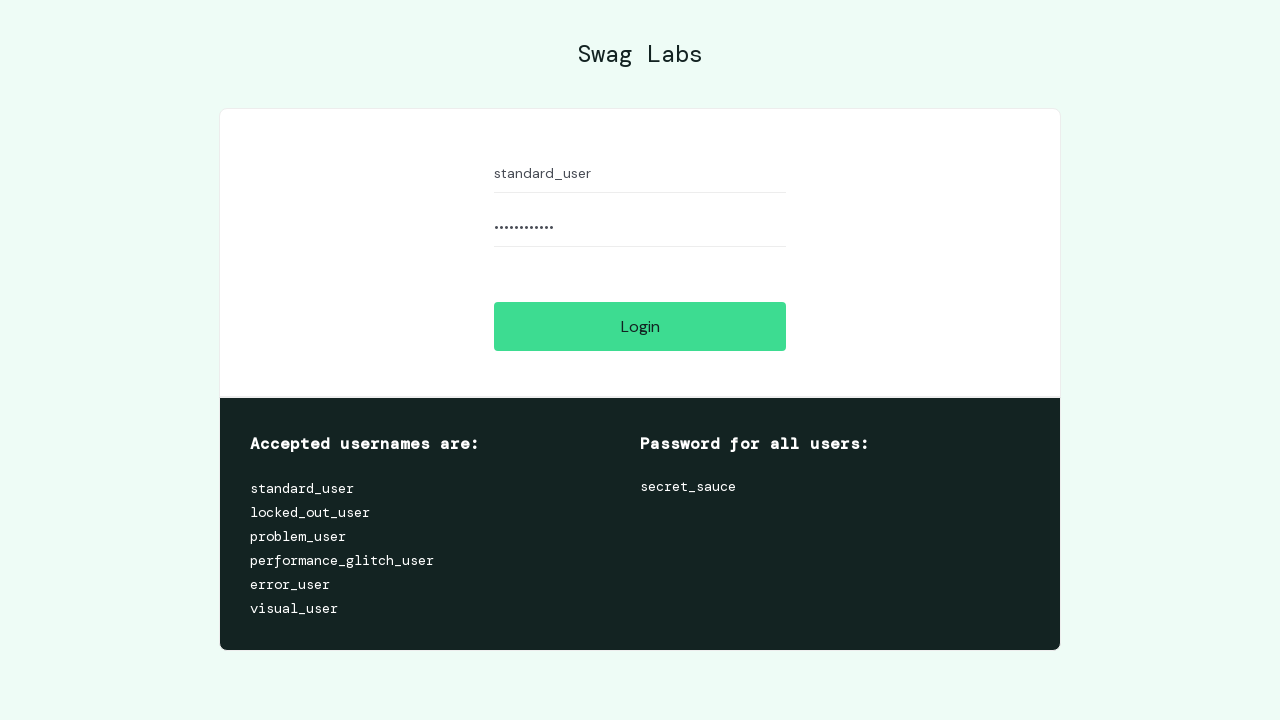

Clicked login button at (640, 326) on #login-button
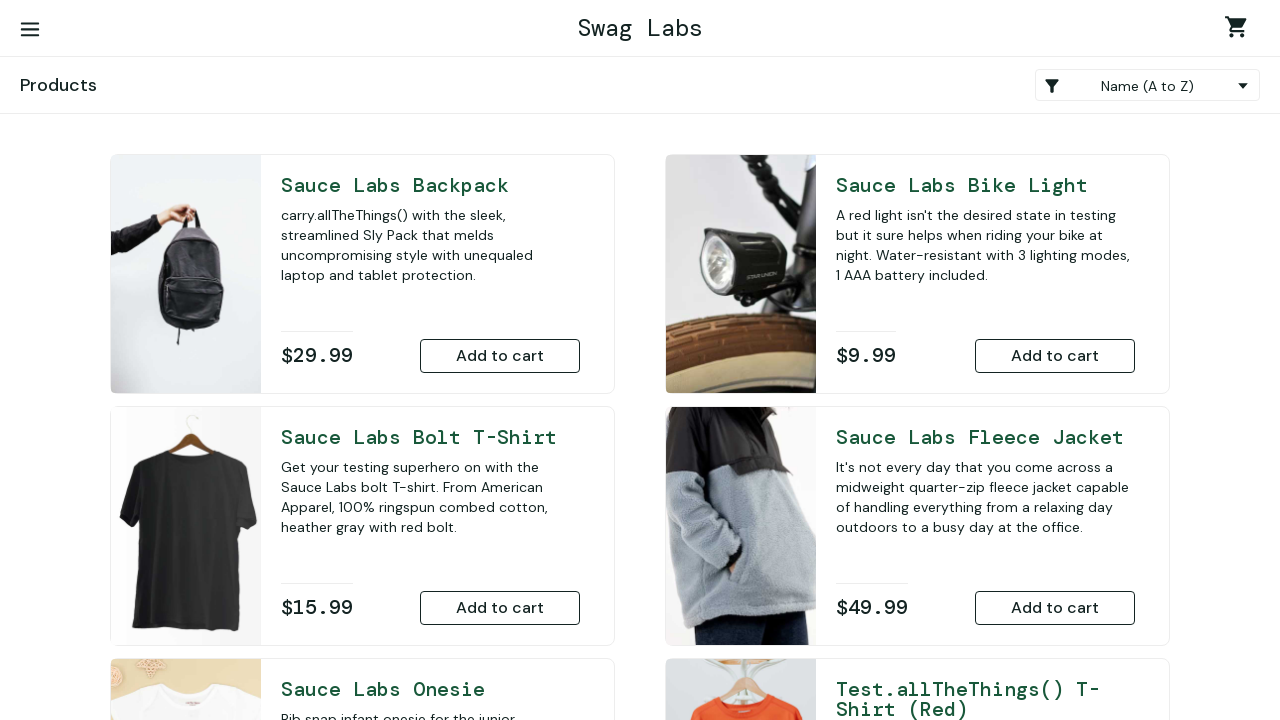

Waited for page to reach networkidle state after login
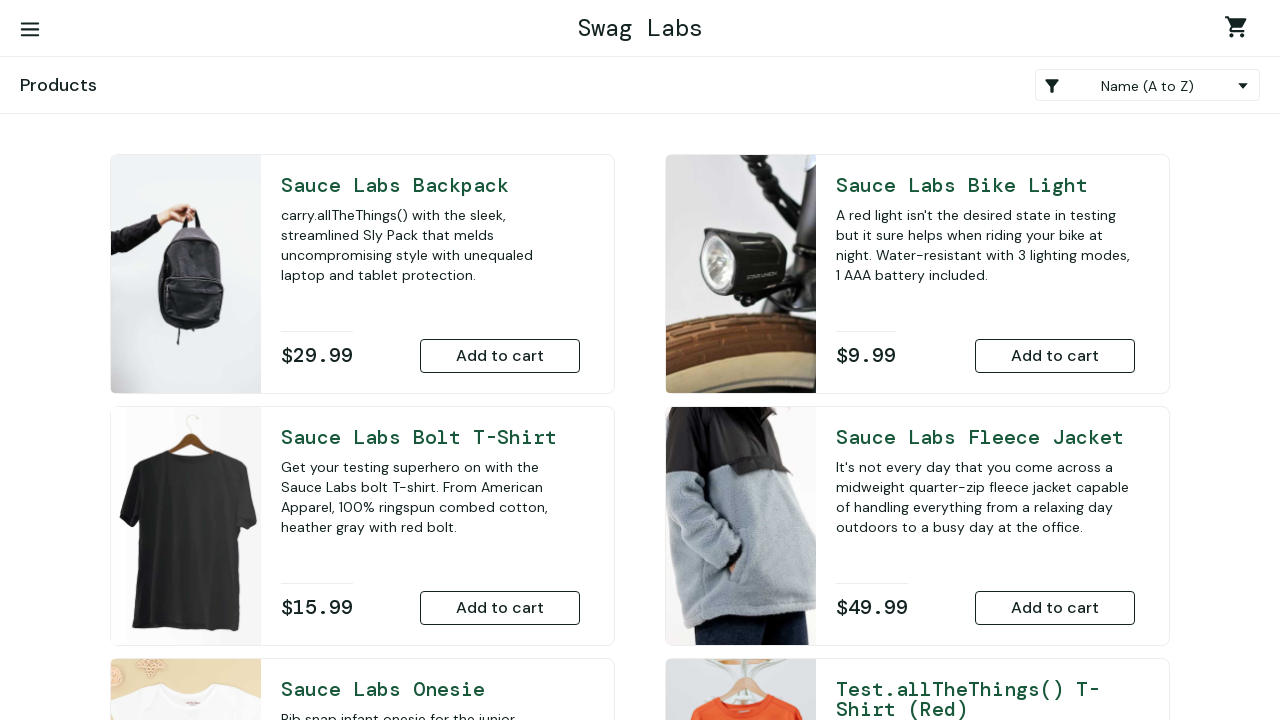

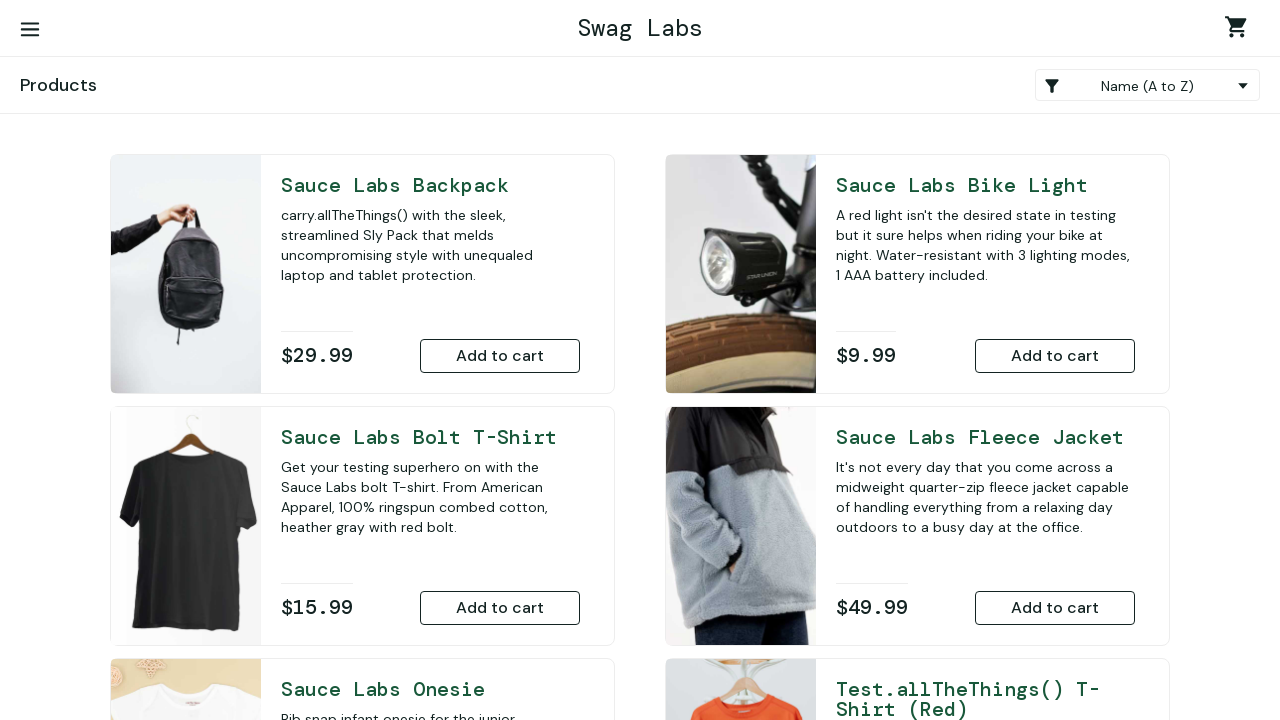